Navigates to Browse Languages menu, then to Start menu, and verifies the welcome heading text

Starting URL: http://www.99-bottles-of-beer.net/

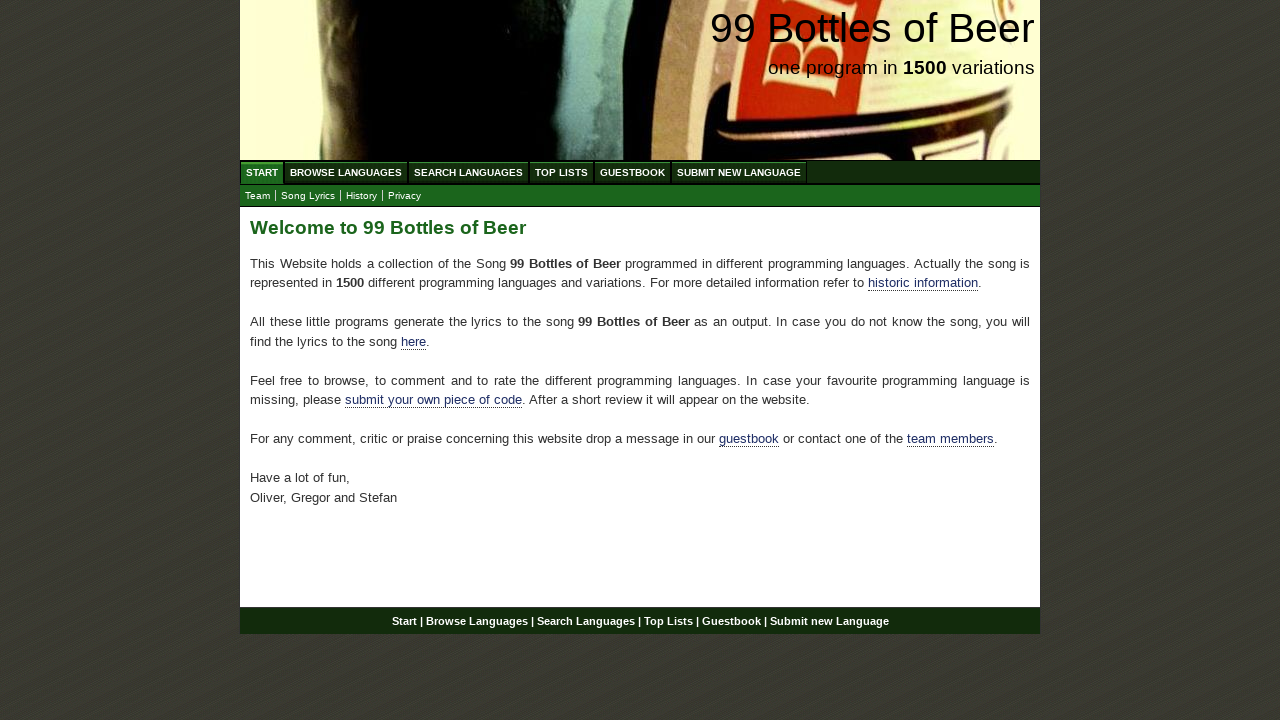

Clicked Browse Languages menu item at (346, 172) on xpath=//a[@href='/abc.html']
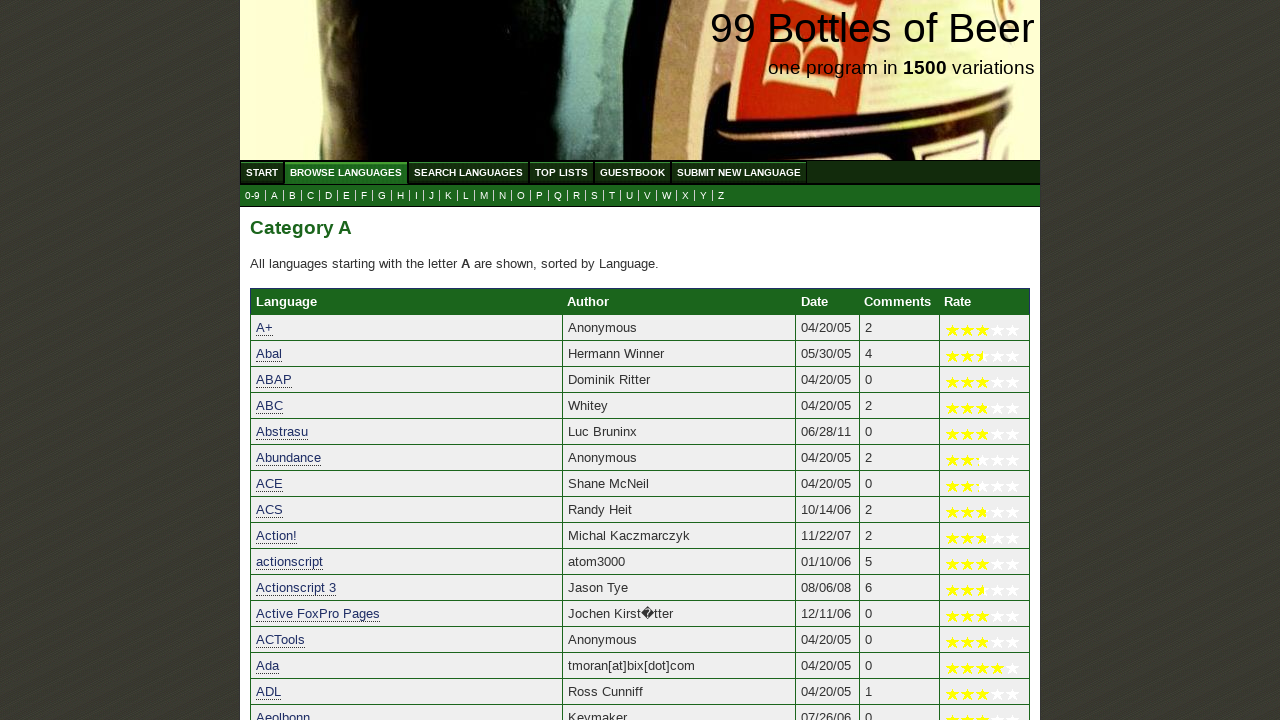

Clicked Start menu item at (262, 172) on xpath=//a[@href='/']
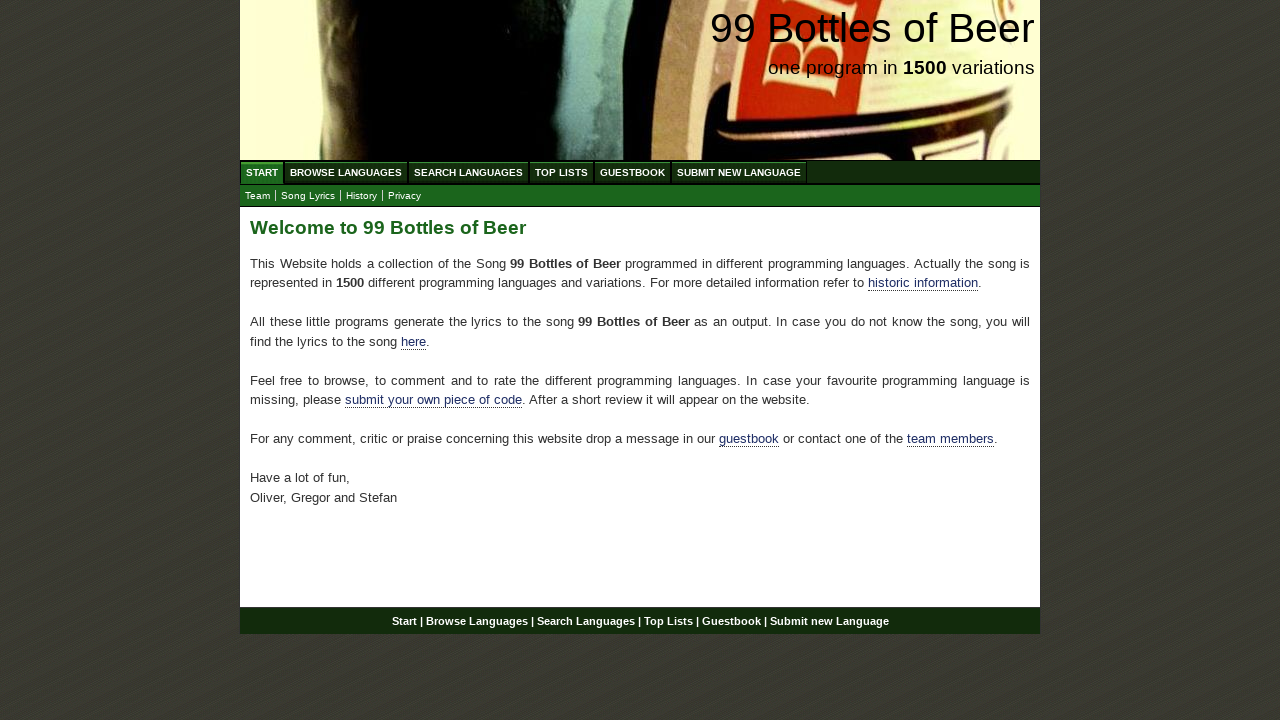

Welcome heading loaded and verified on Start page
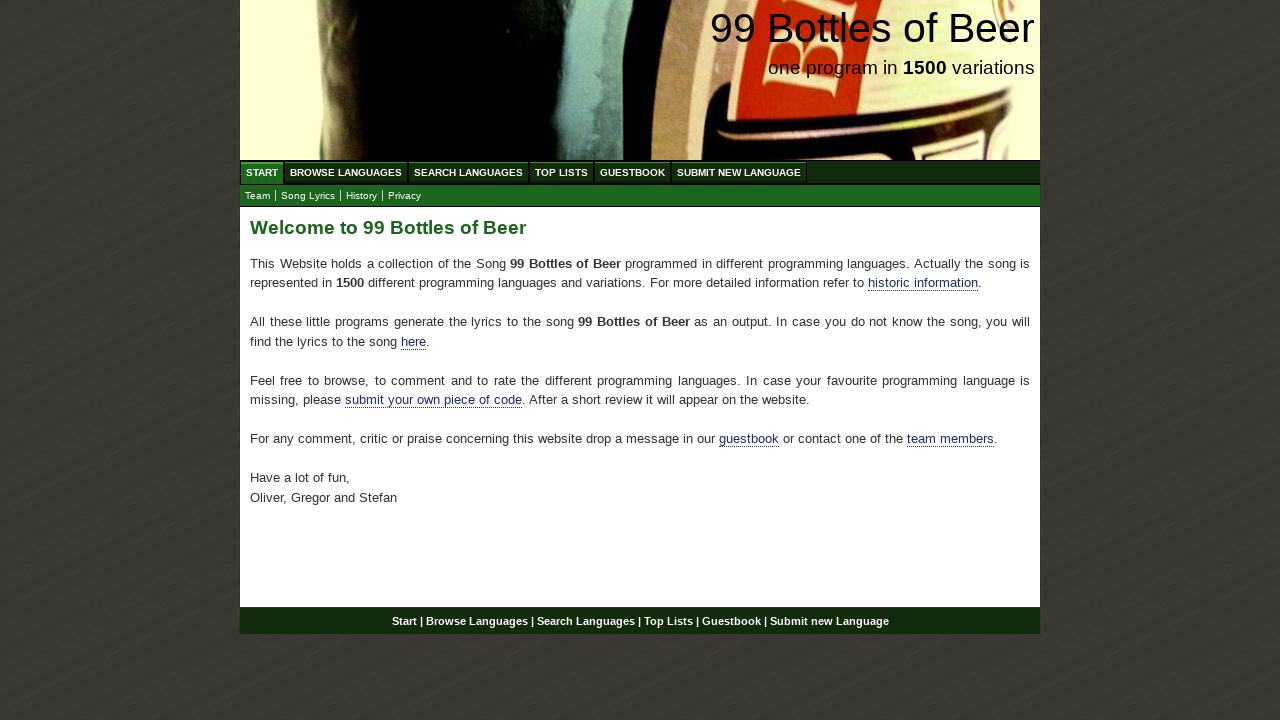

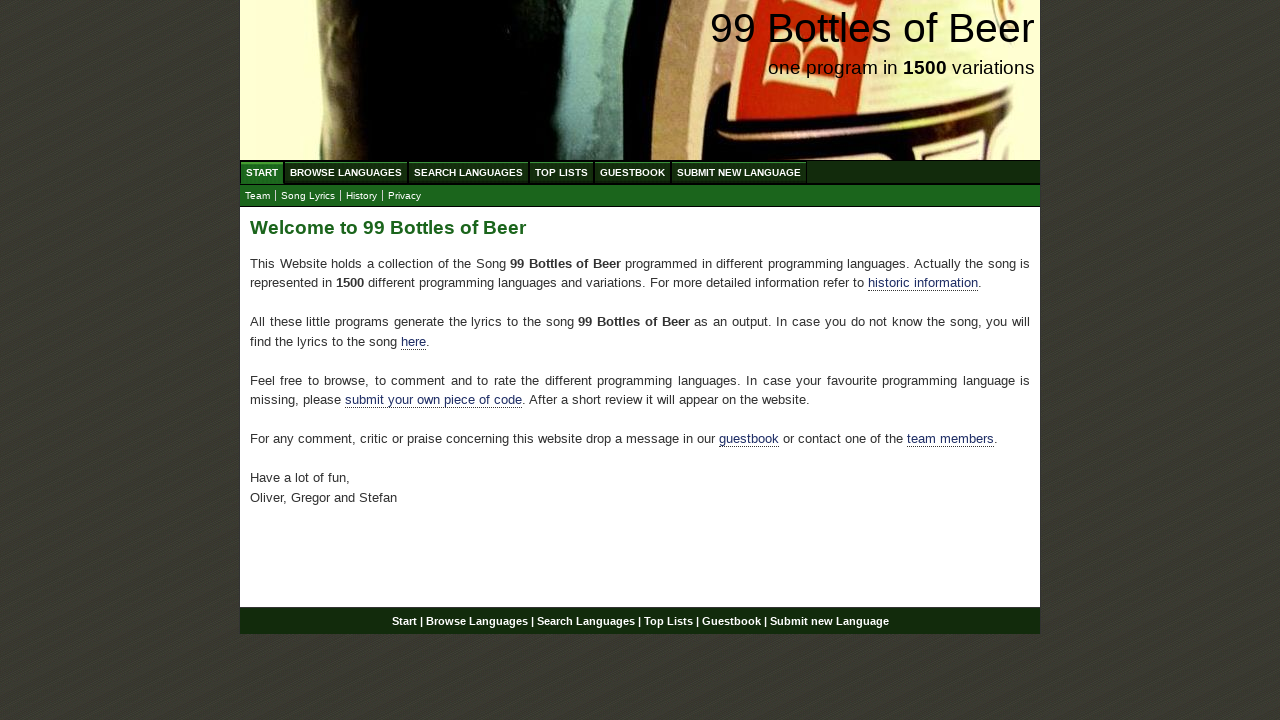